Tests input field functionality by entering a number, clearing the field, and entering a different number

Starting URL: http://the-internet.herokuapp.com/inputs

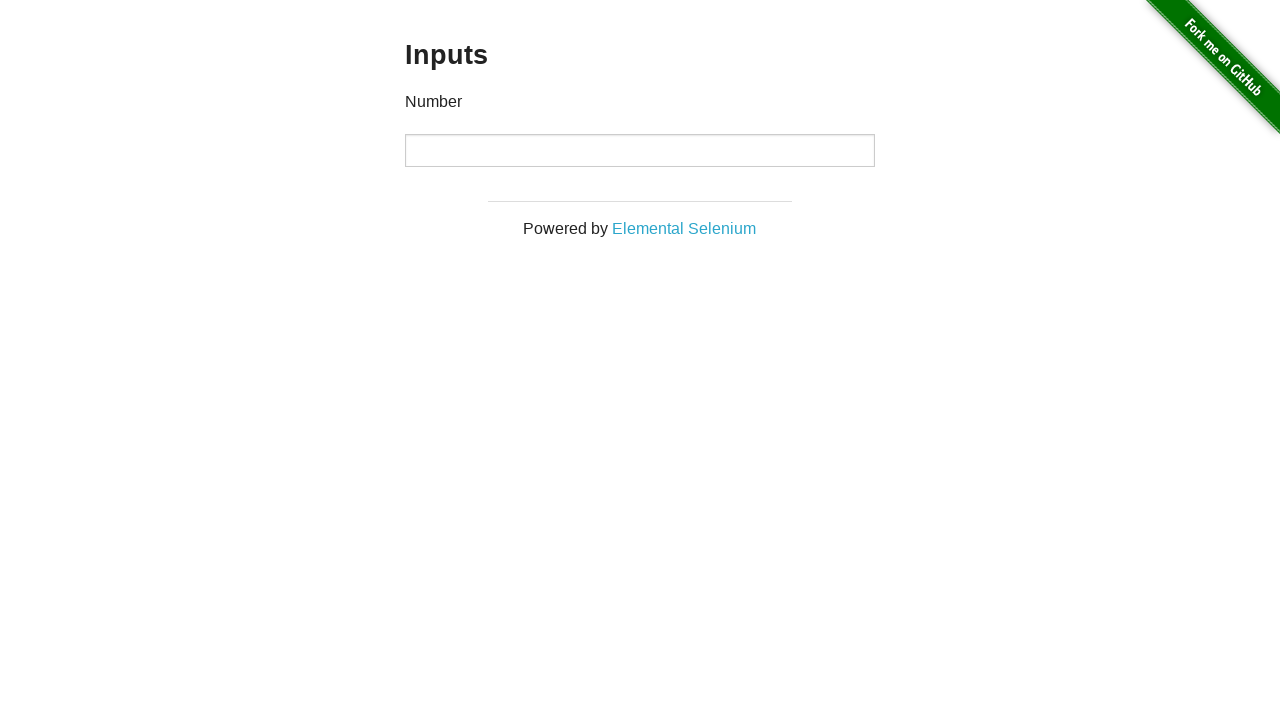

Waited for input element to be present
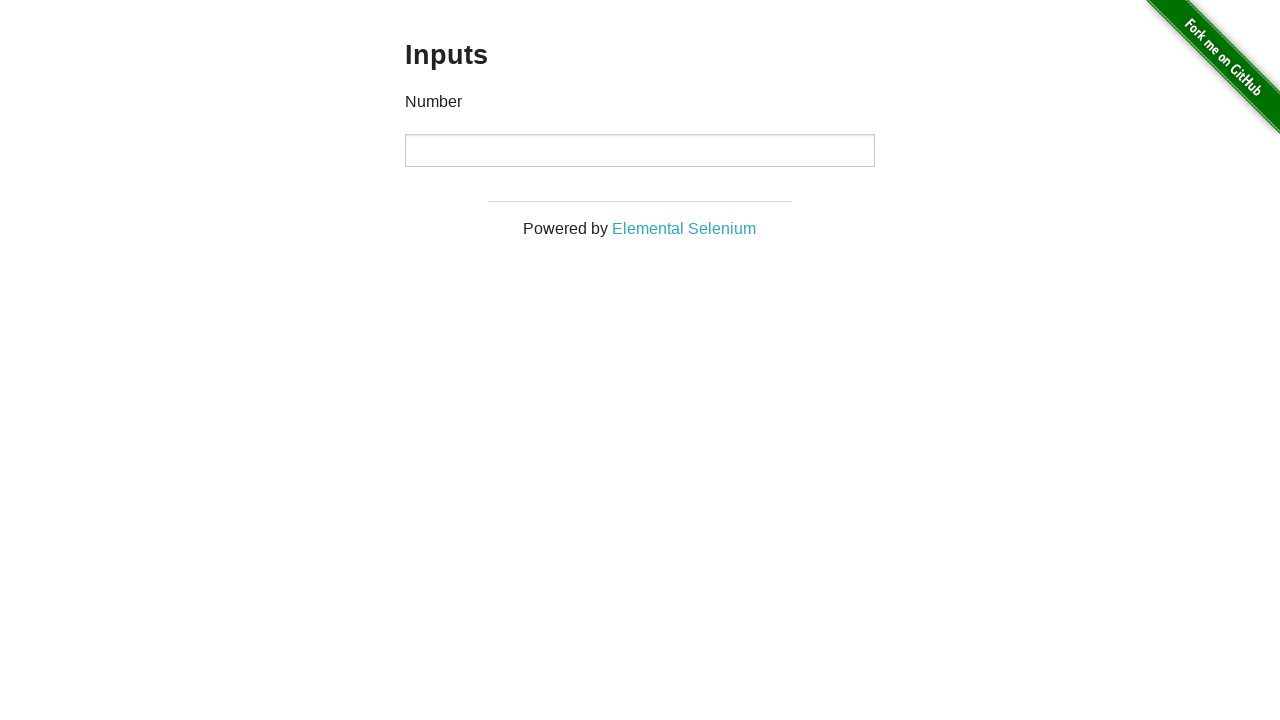

Entered first value '1000' into input field on input
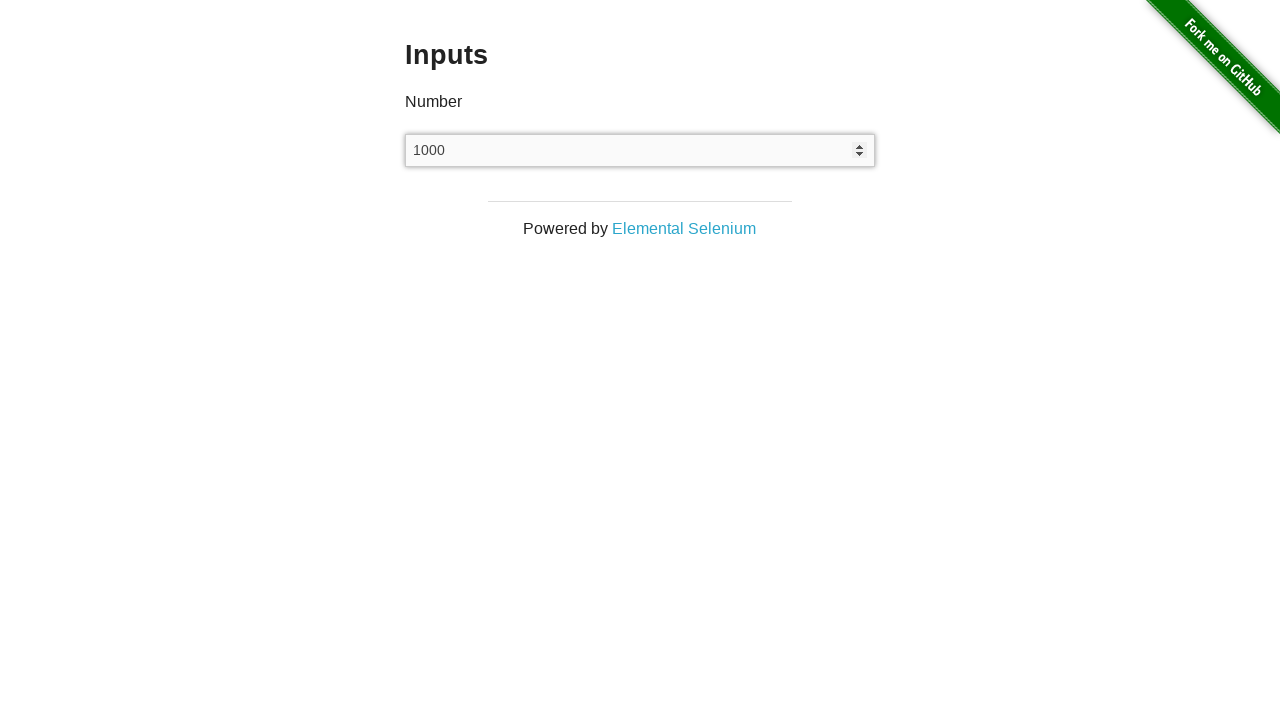

Cleared the input field on input
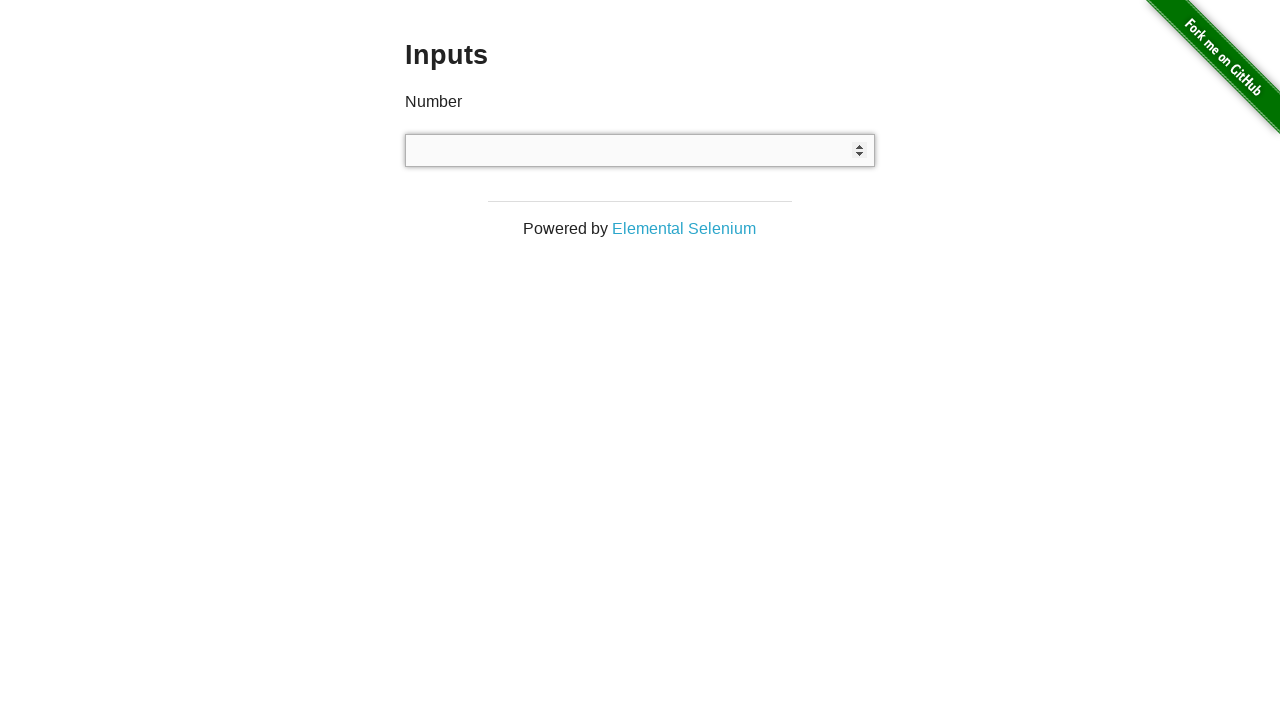

Entered second value '999' into input field on input
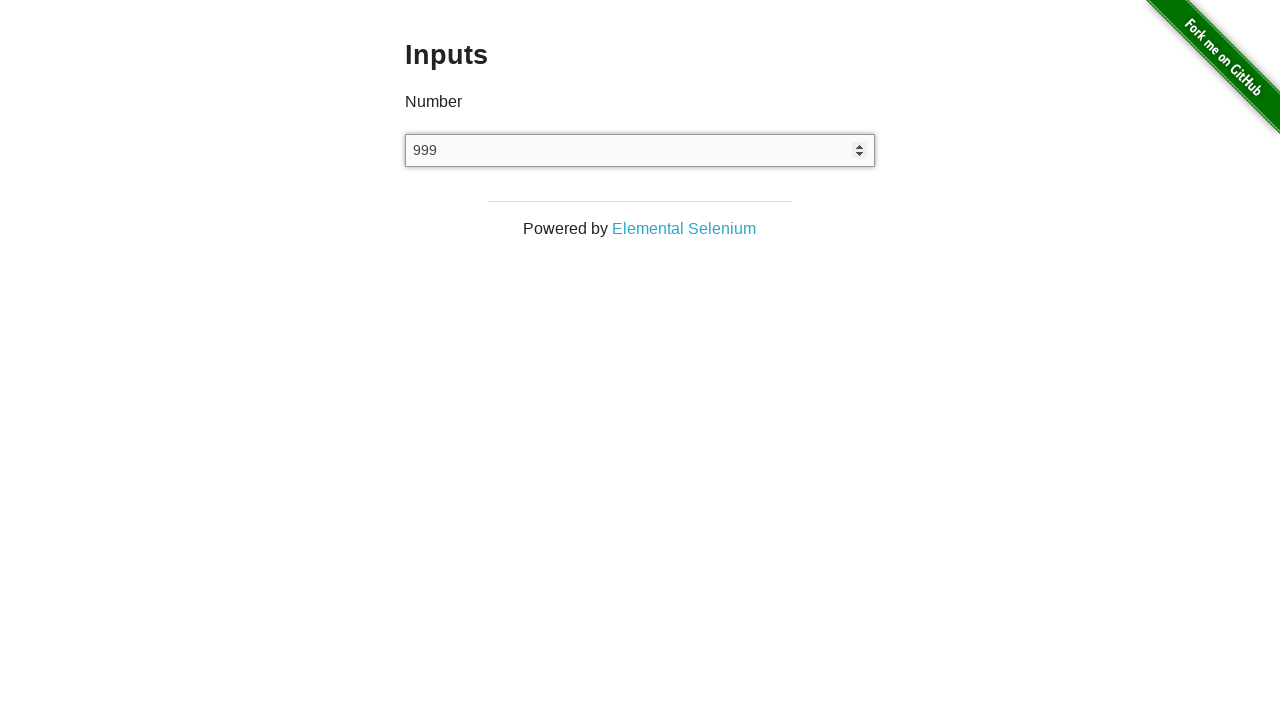

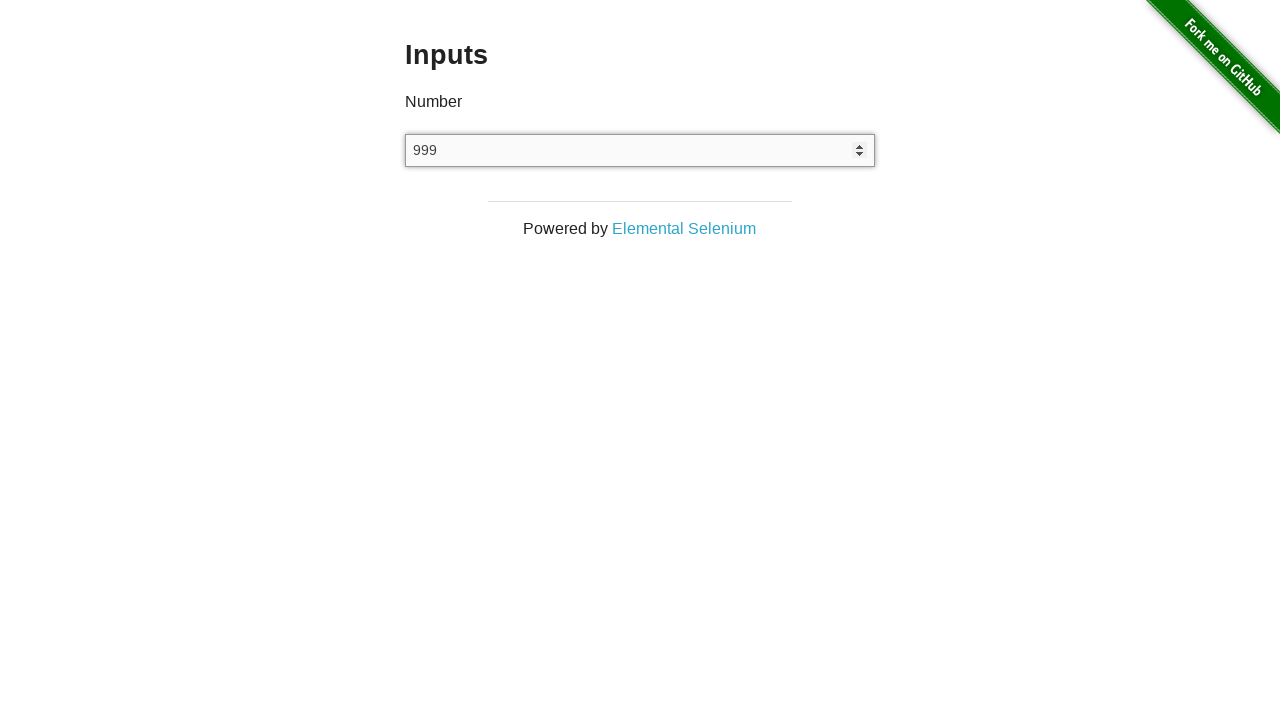